Tests registration form with valid matching passwords, navigating to the app and filling the registration form to verify successful registration redirects to login page

Starting URL: https://alarcosj.esi.uclm.es/examplesfortesting

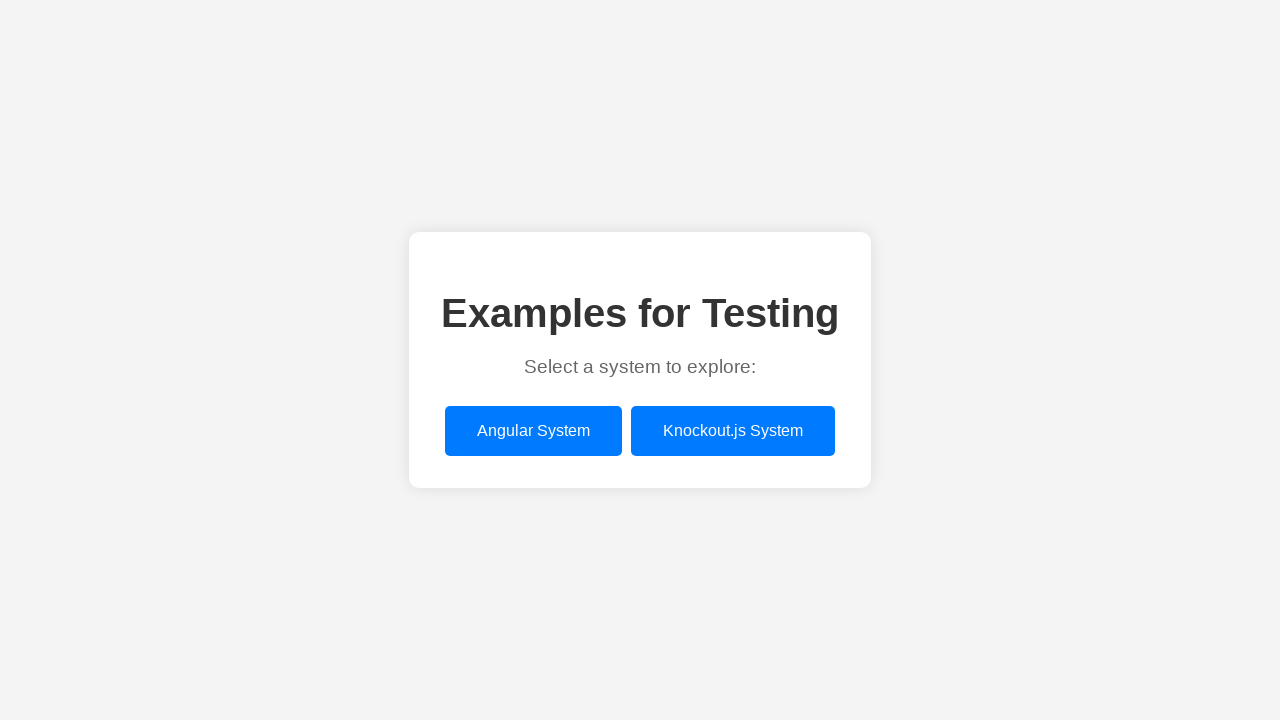

Waited for first link selector to be available
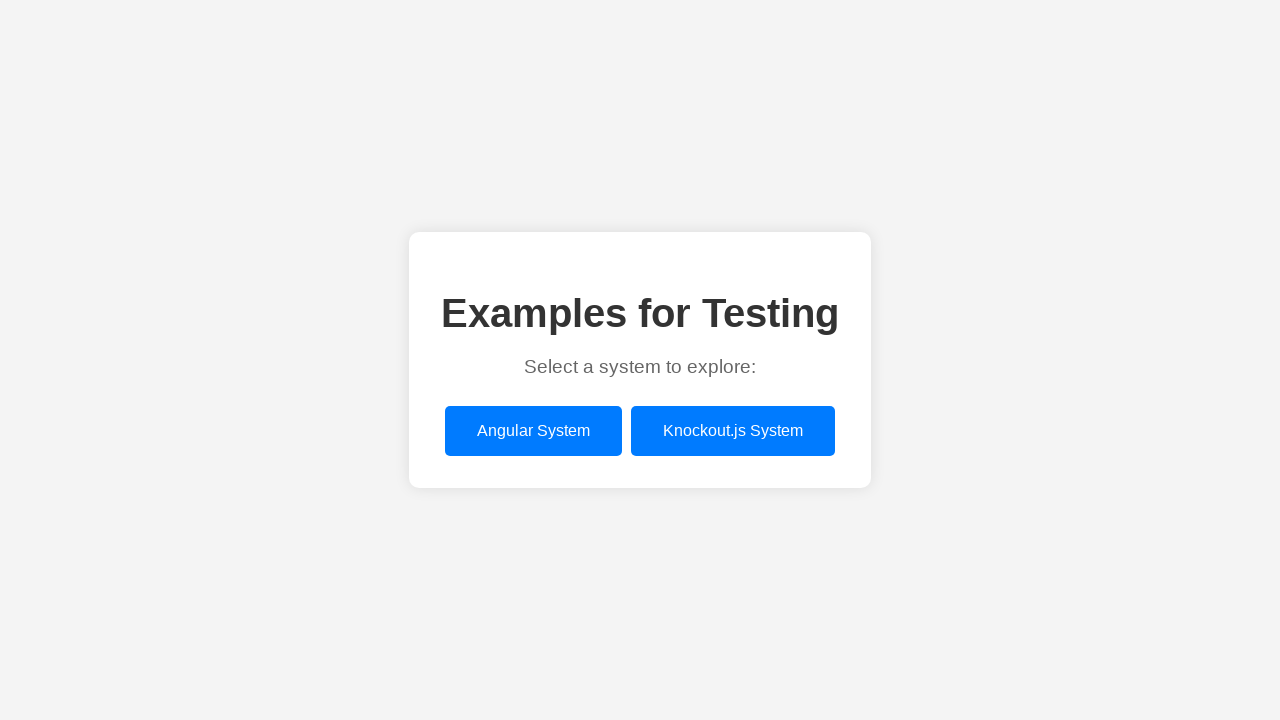

Clicked first link to enter Angular app at (534, 431) on xpath=/html/body/div/div/a[1]
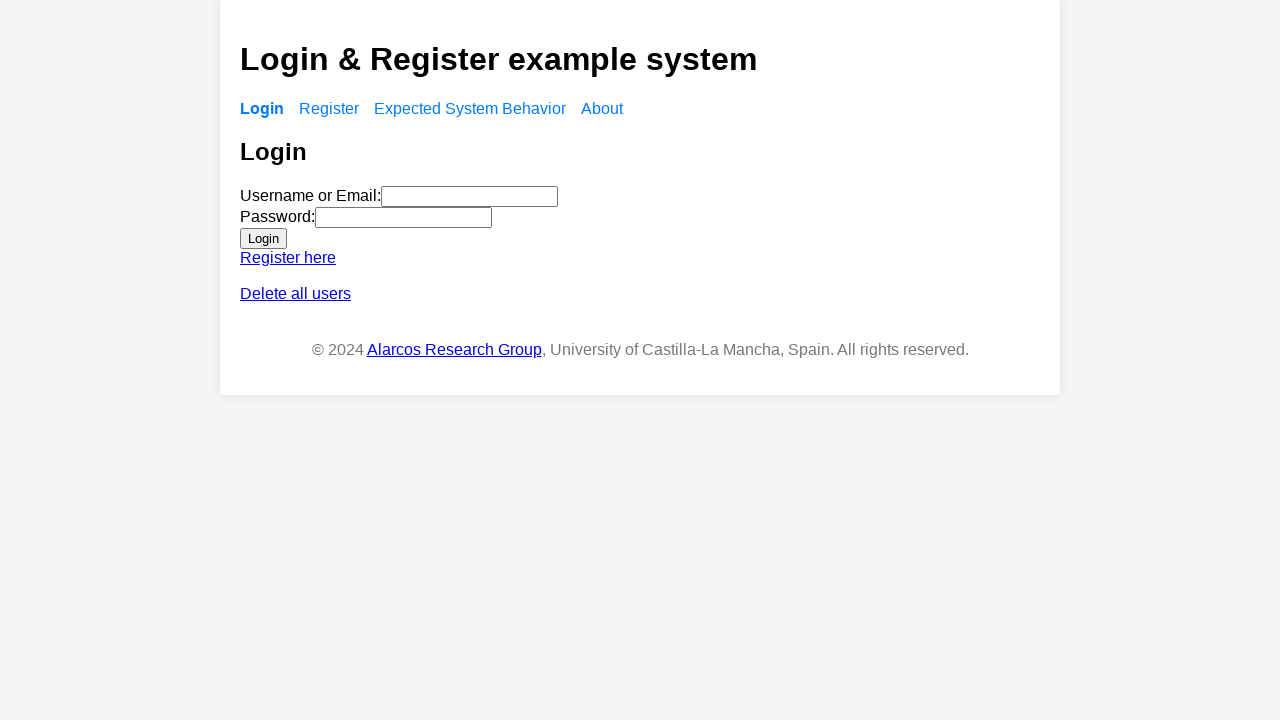

Waited for Register link in navigation to be available
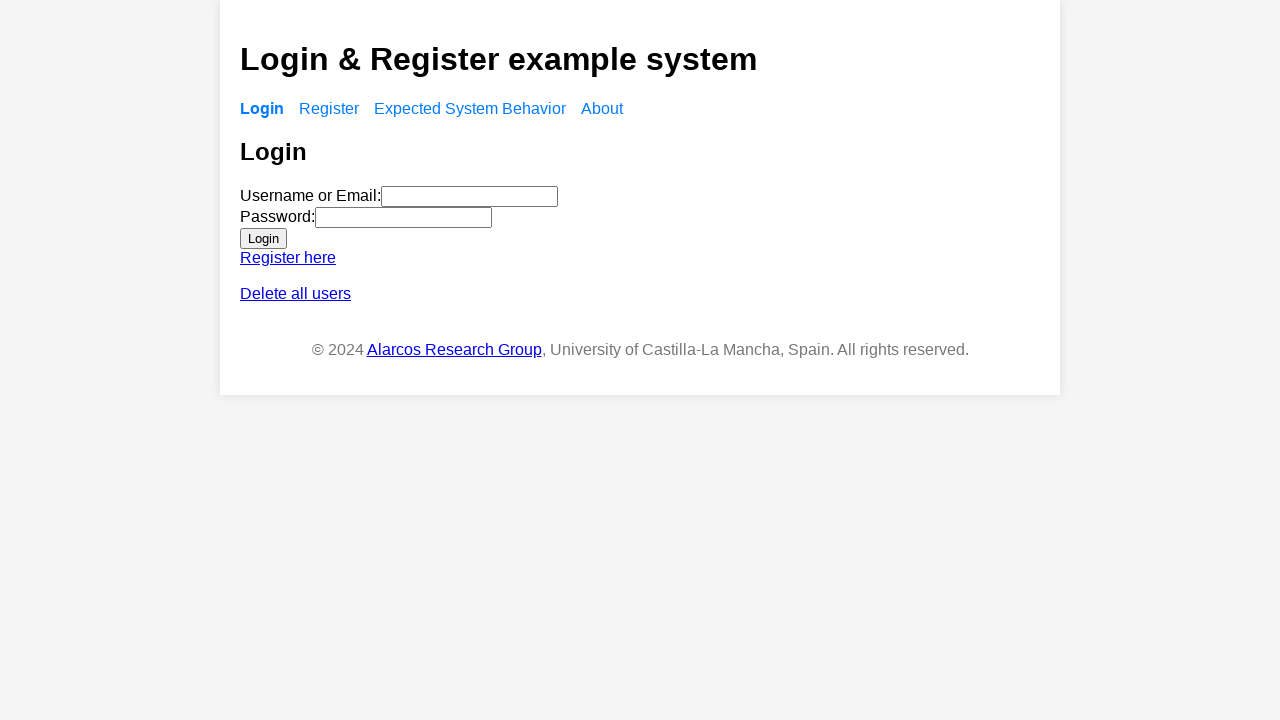

Clicked Register link in navigation at (329, 108) on xpath=/html/body/app-root/div/header/nav/ul/li[2]/a
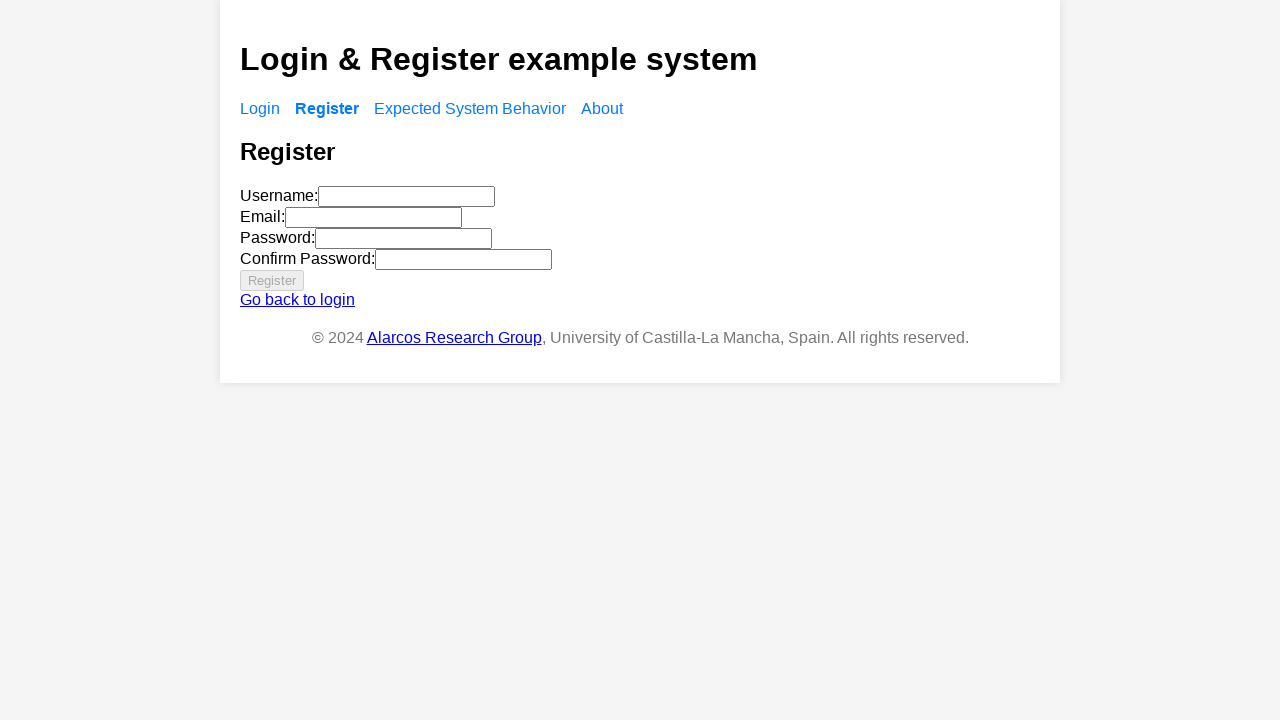

Waited for registration form username field to be available
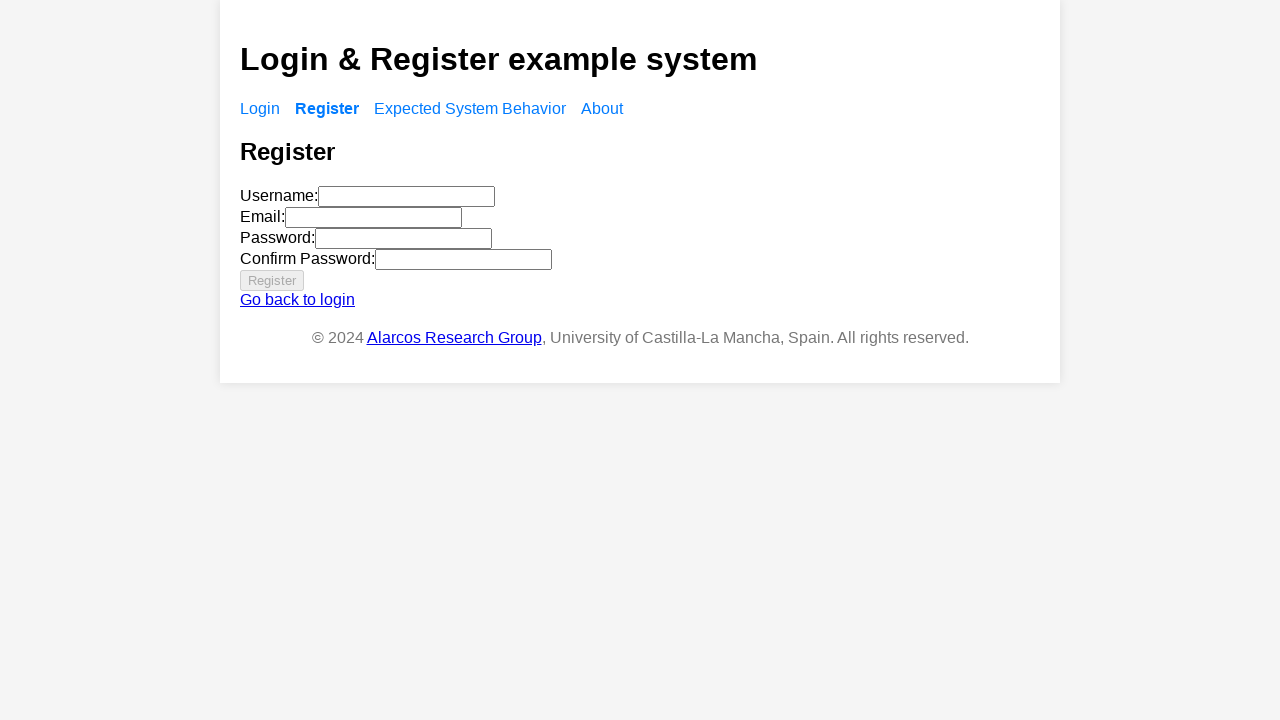

Filled username field with 'Elena.Garcia' on xpath=/html/body/app-root/div/main/app-register/form/div[1]/input
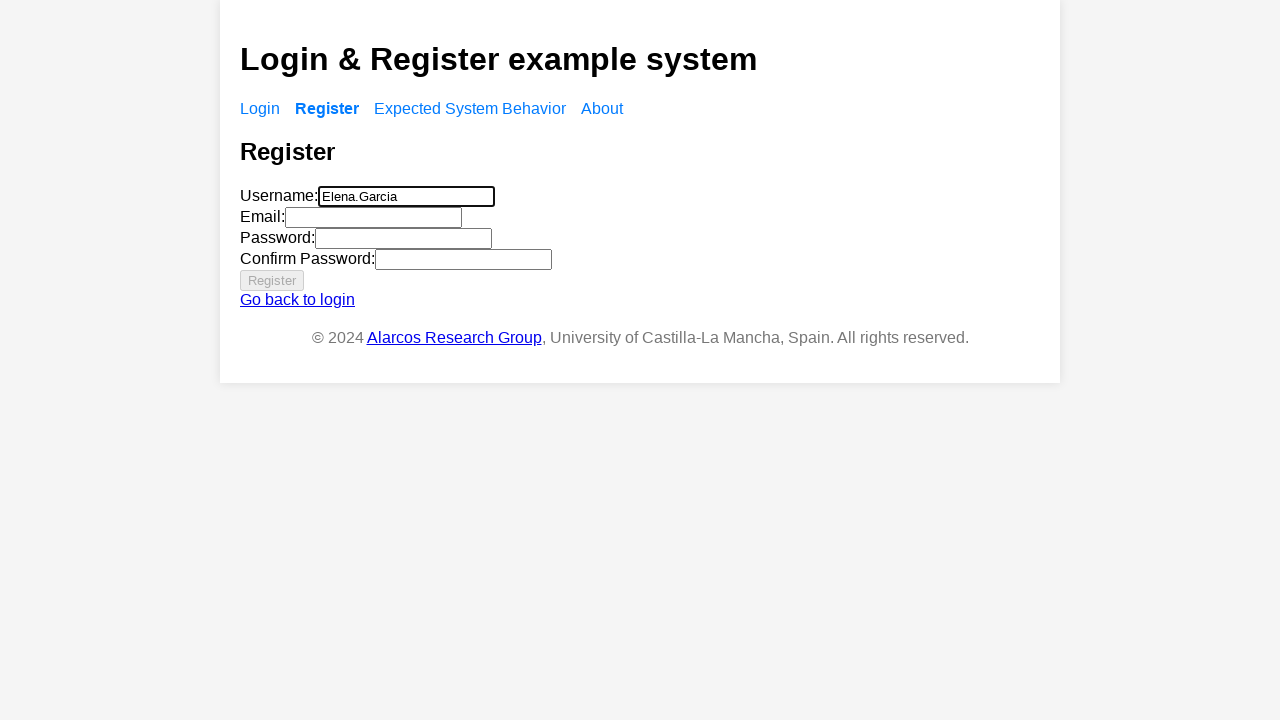

Filled email field with 'elena.garcia@testing.org' on xpath=/html/body/app-root/div/main/app-register/form/div[2]/input
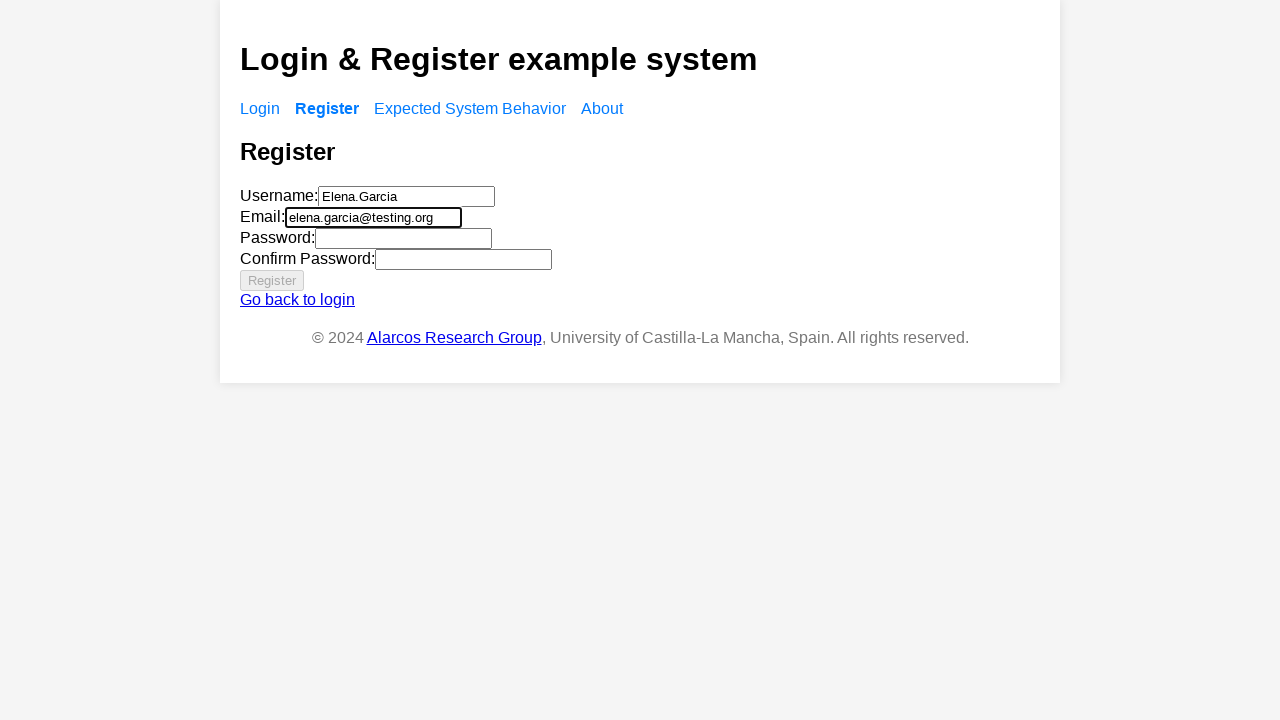

Filled password field with 'TestPass2024' on xpath=/html/body/app-root/div/main/app-register/form/div[3]/input
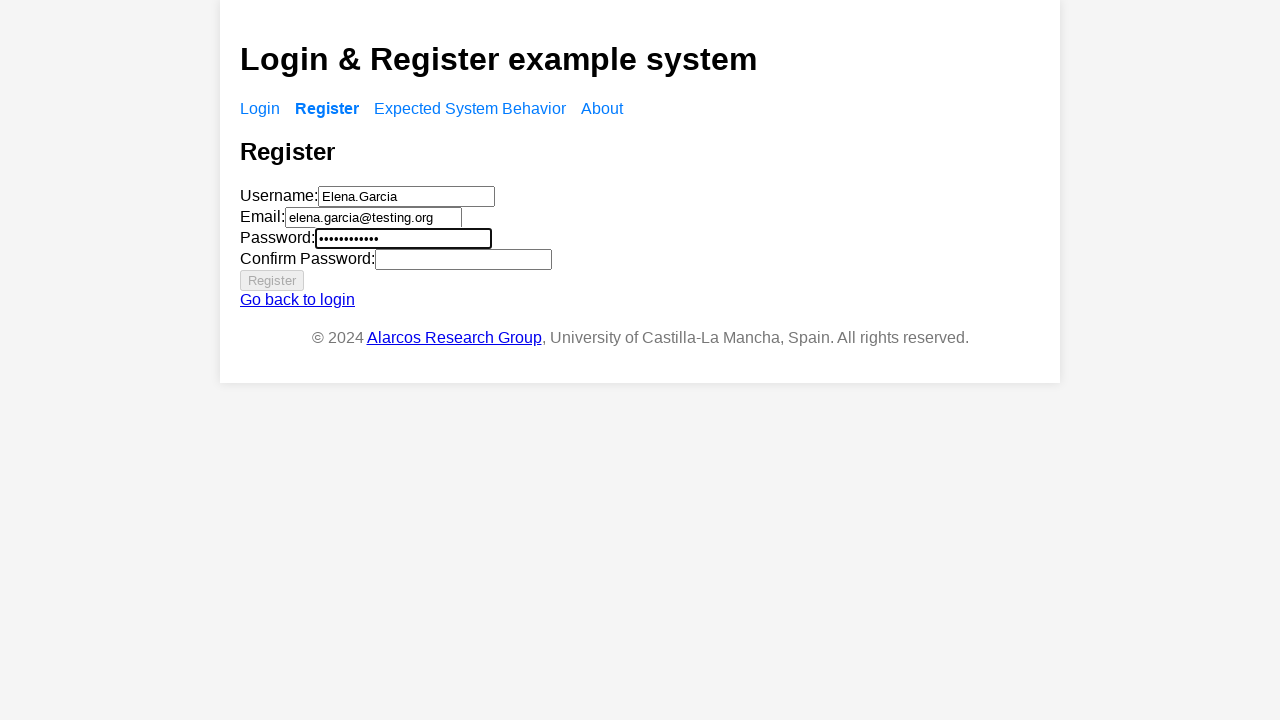

Filled password confirmation field with matching password 'TestPass2024' on xpath=/html/body/app-root/div/main/app-register/form/div[4]/input
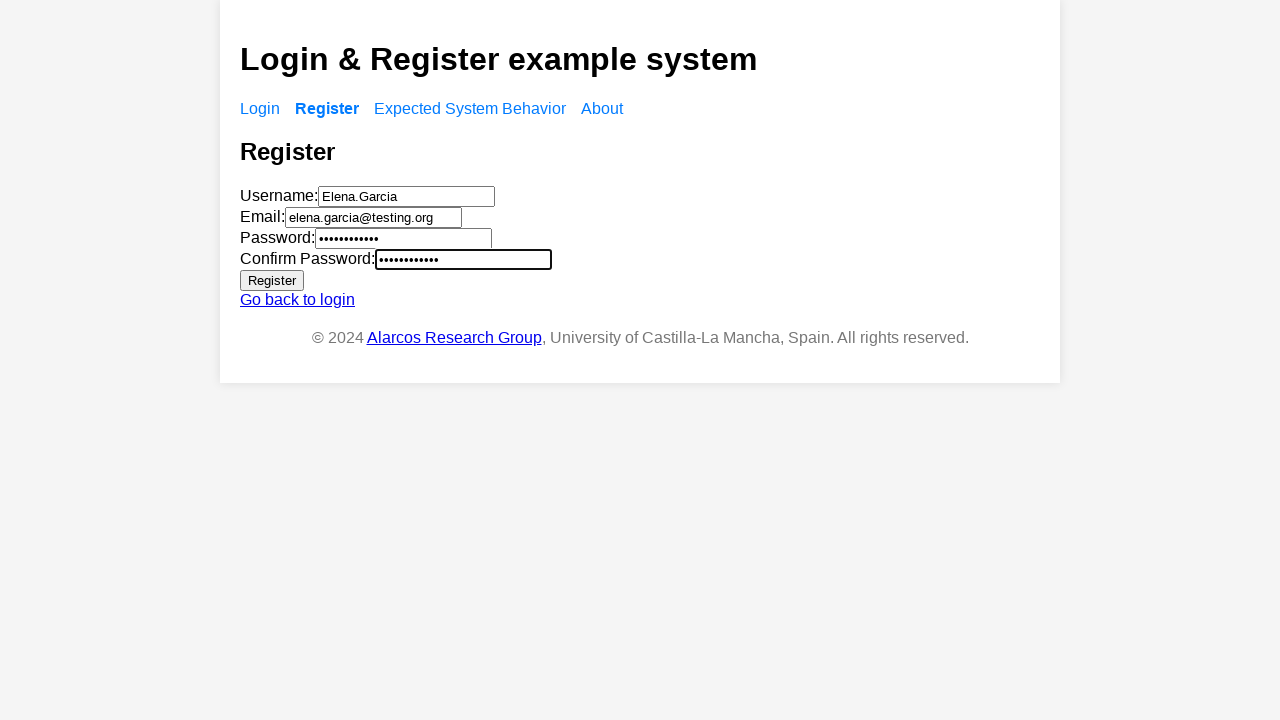

Clicked register button to submit form at (272, 280) on button
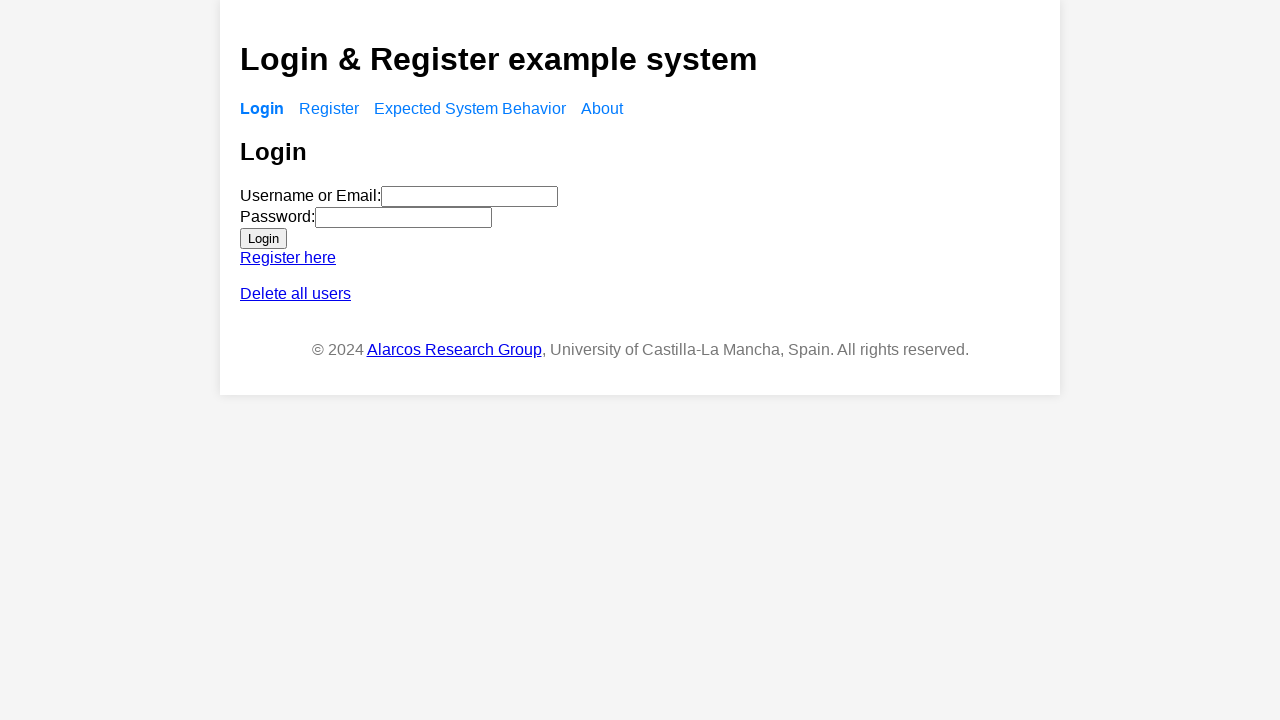

Waited for login page to load after successful registration - verified redirect to login page
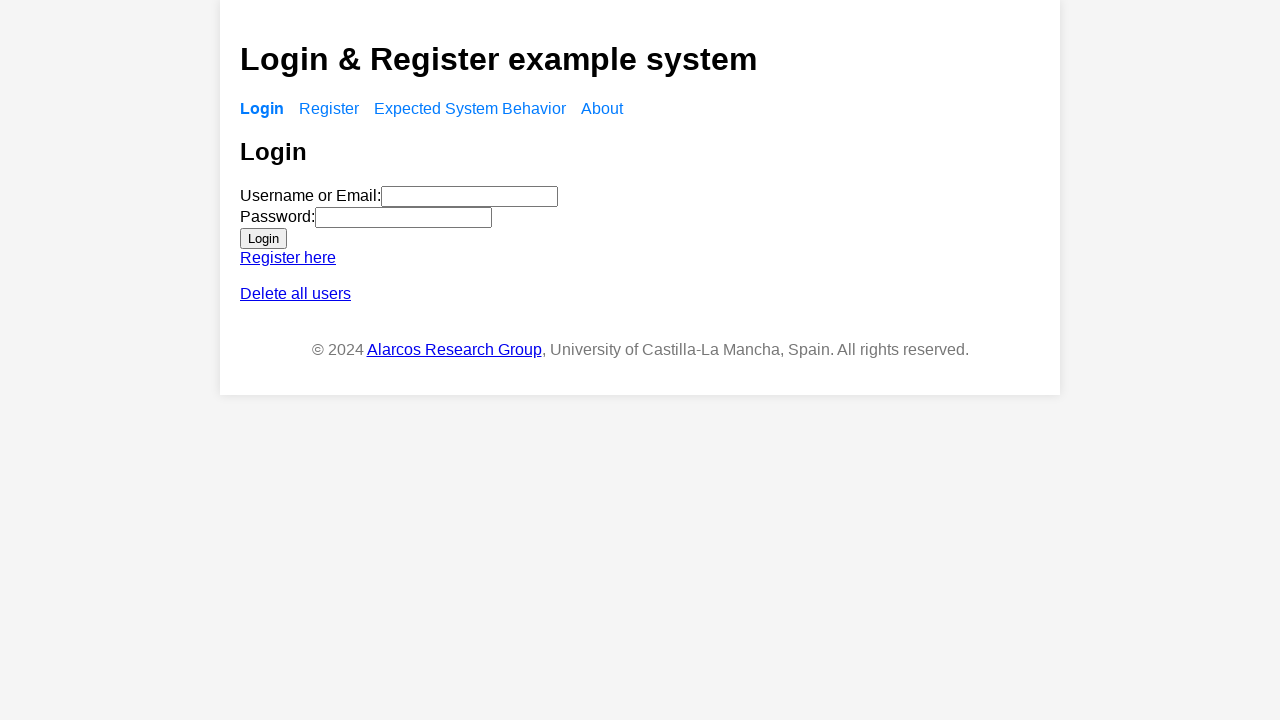

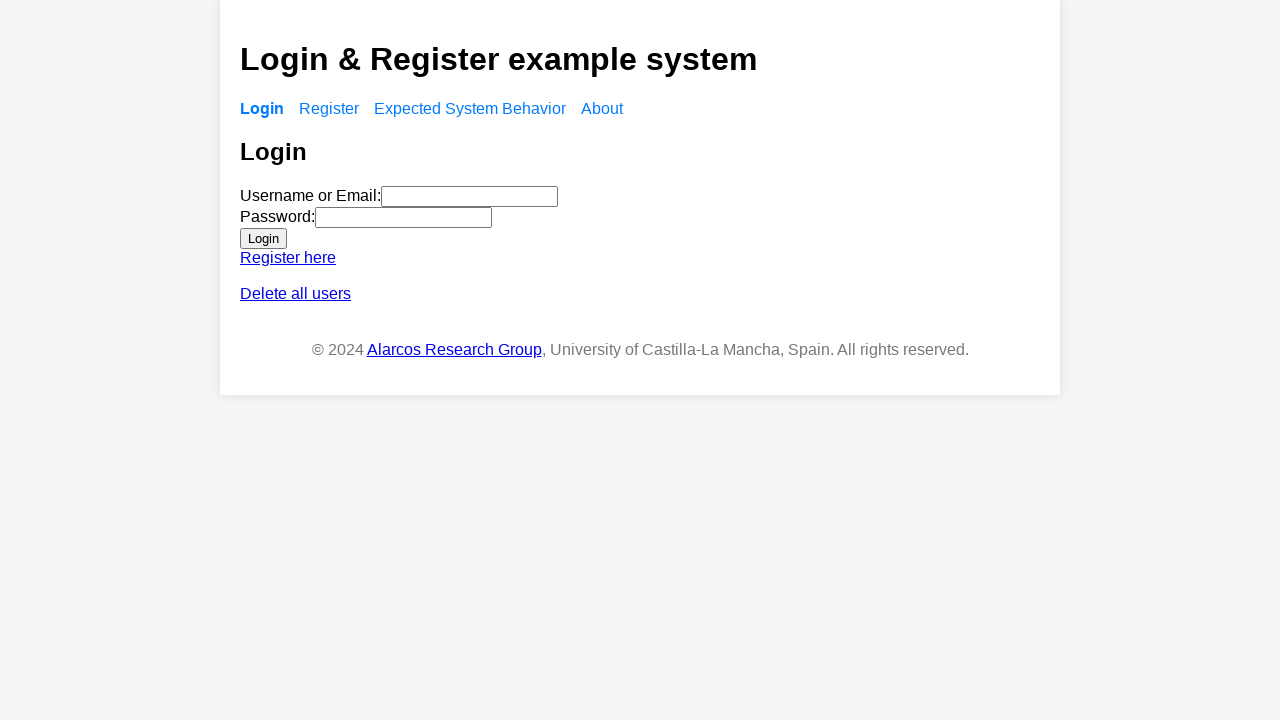